Tests frame handling by switching to a frame by ID and filling a form field within that frame

Starting URL: https://www.hyrtutorials.com/p/frames-practice.html

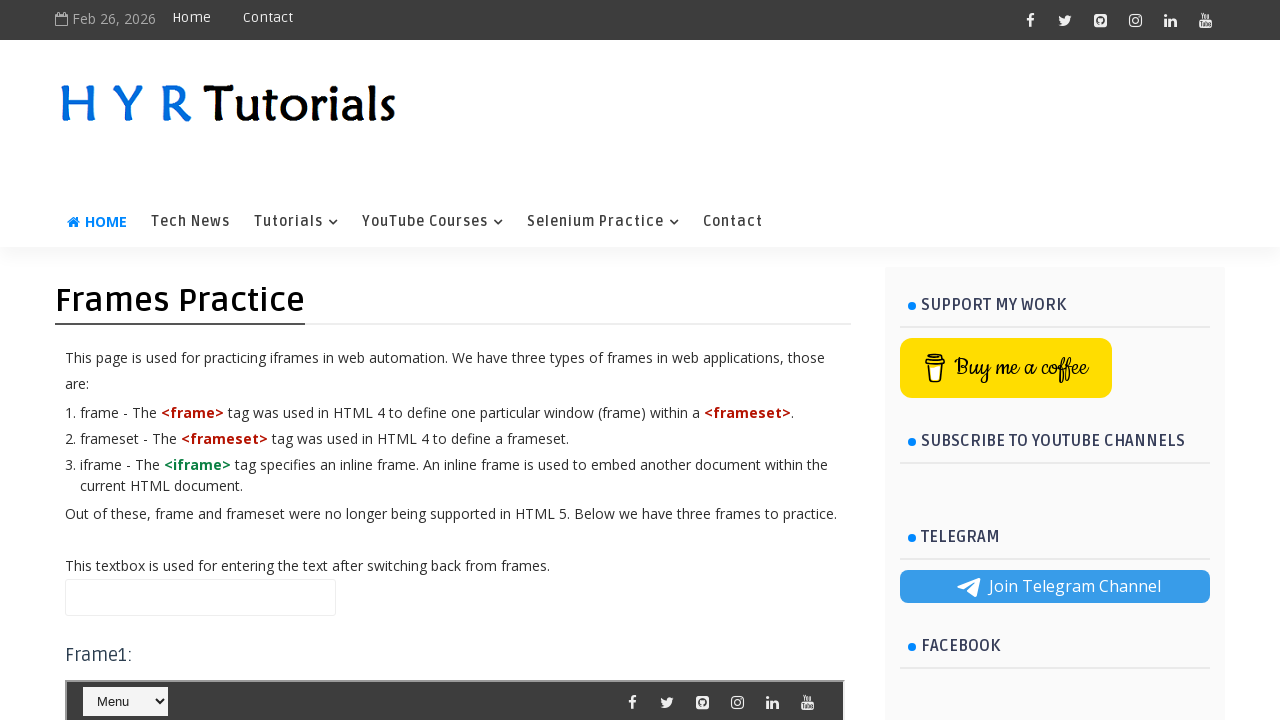

Switched to frame with ID 'frm2'
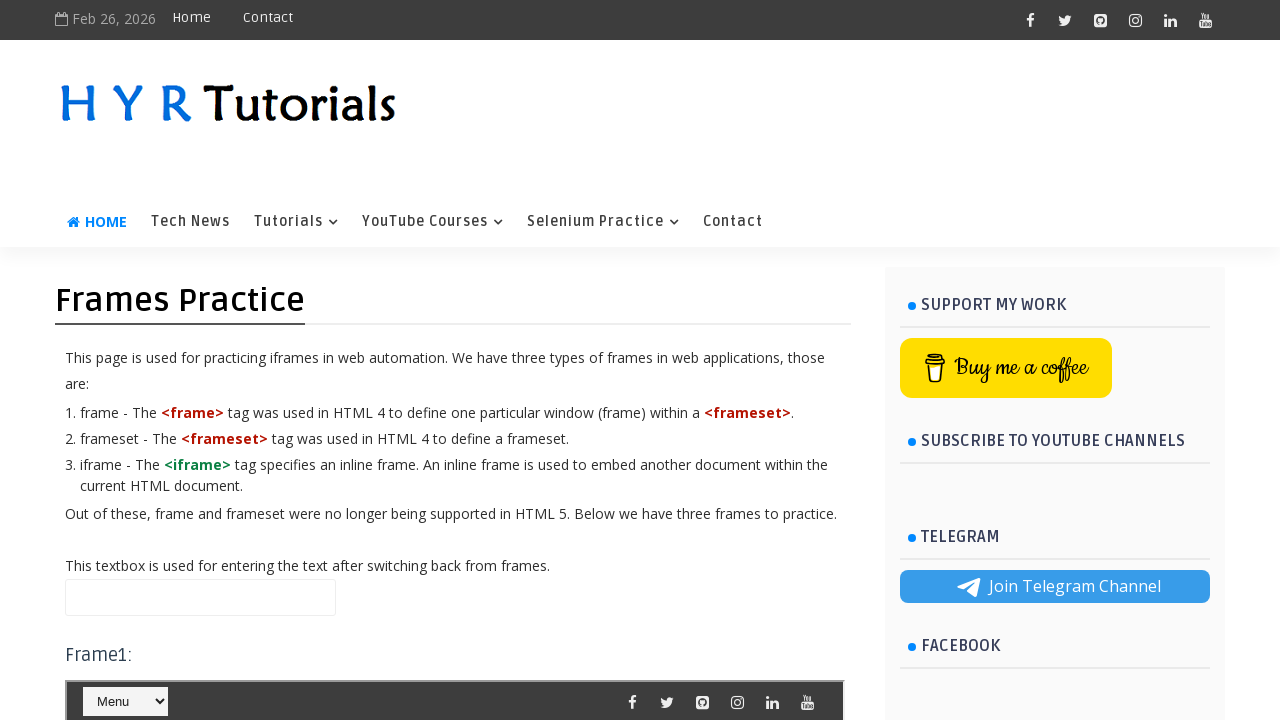

Filled firstName field with 'John Anderson' in frame on input#firstName
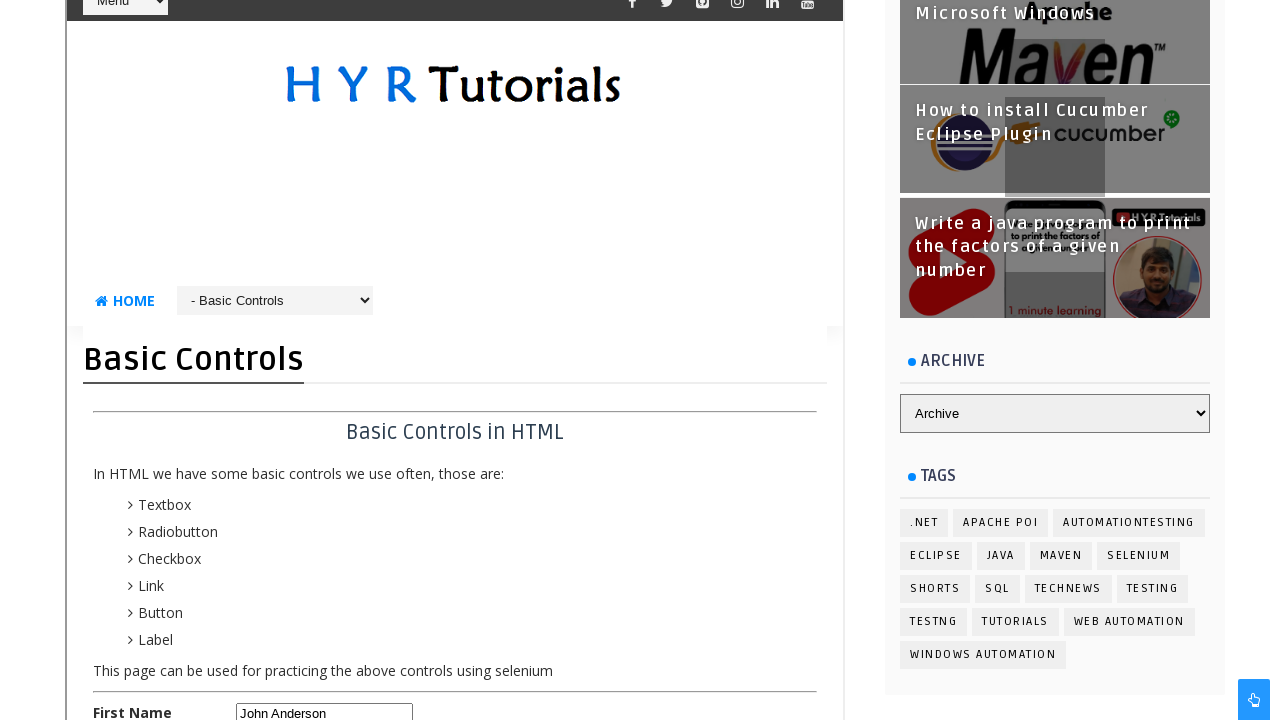

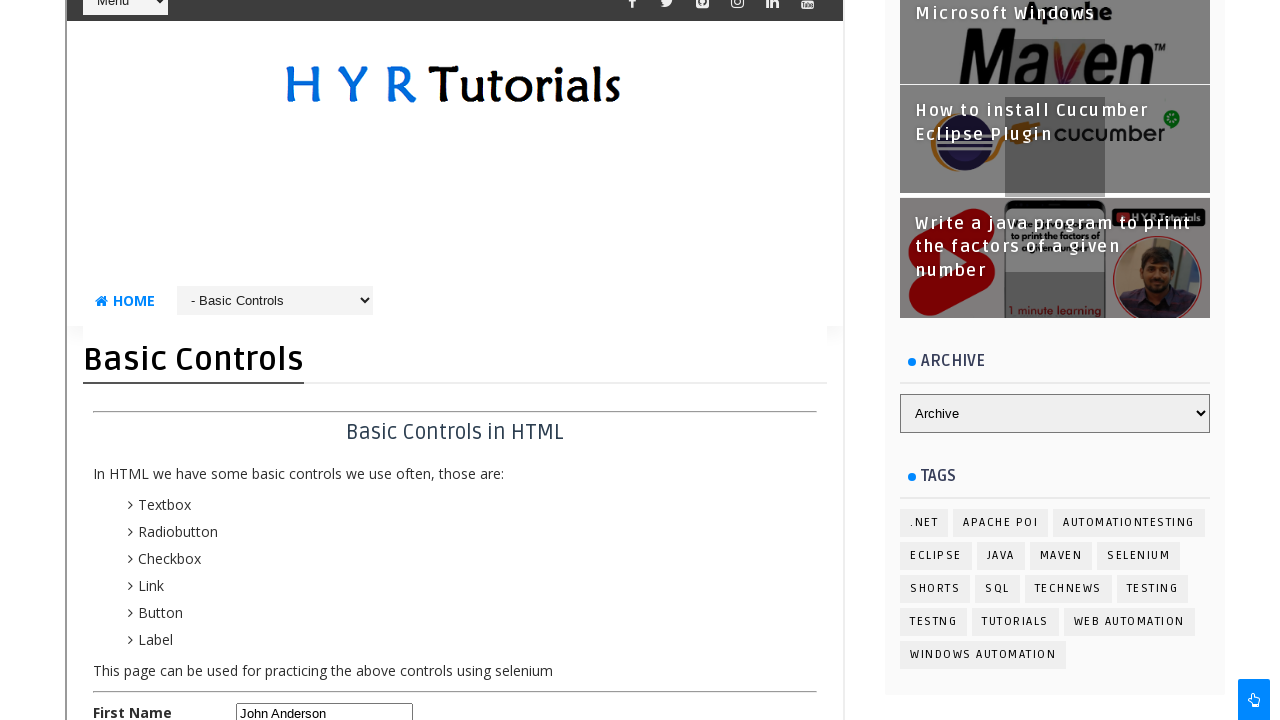